Tests prompt JavaScript alert by clicking the Prompt Alert button, entering a custom message, and accepting the prompt

Starting URL: https://v1.training-support.net/selenium/javascript-alerts

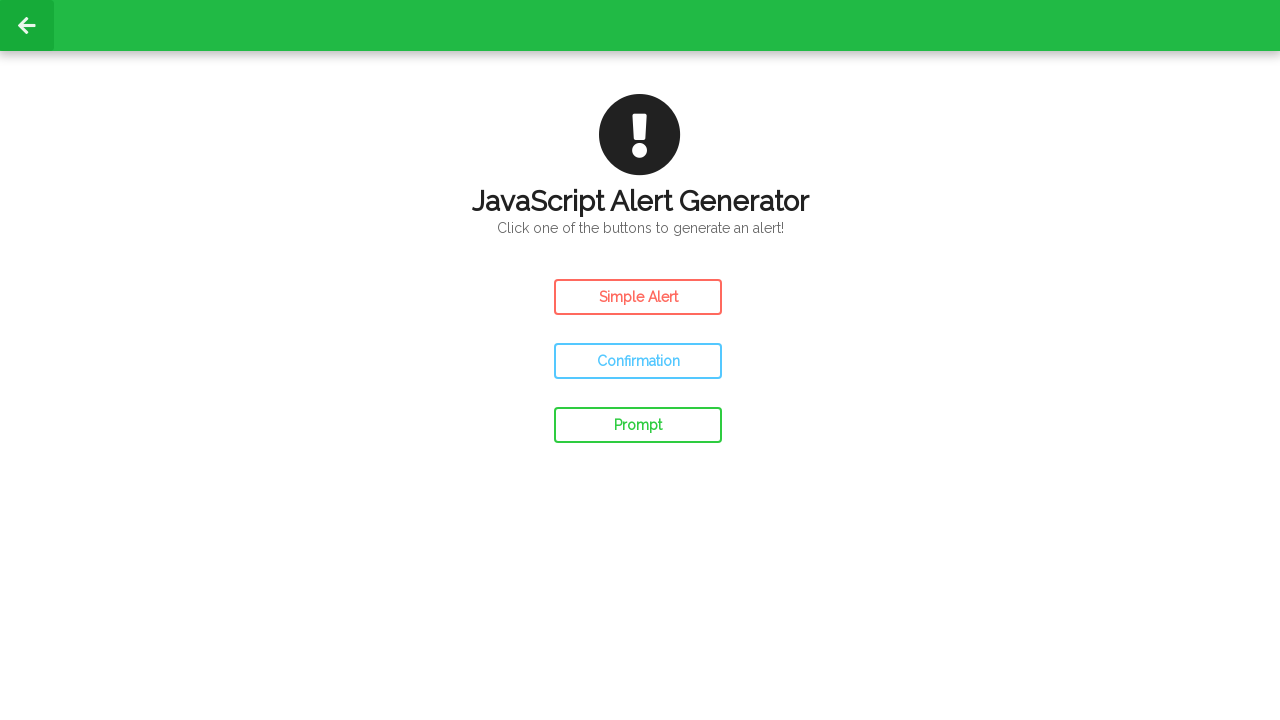

Set up dialog handler to accept prompts with custom text
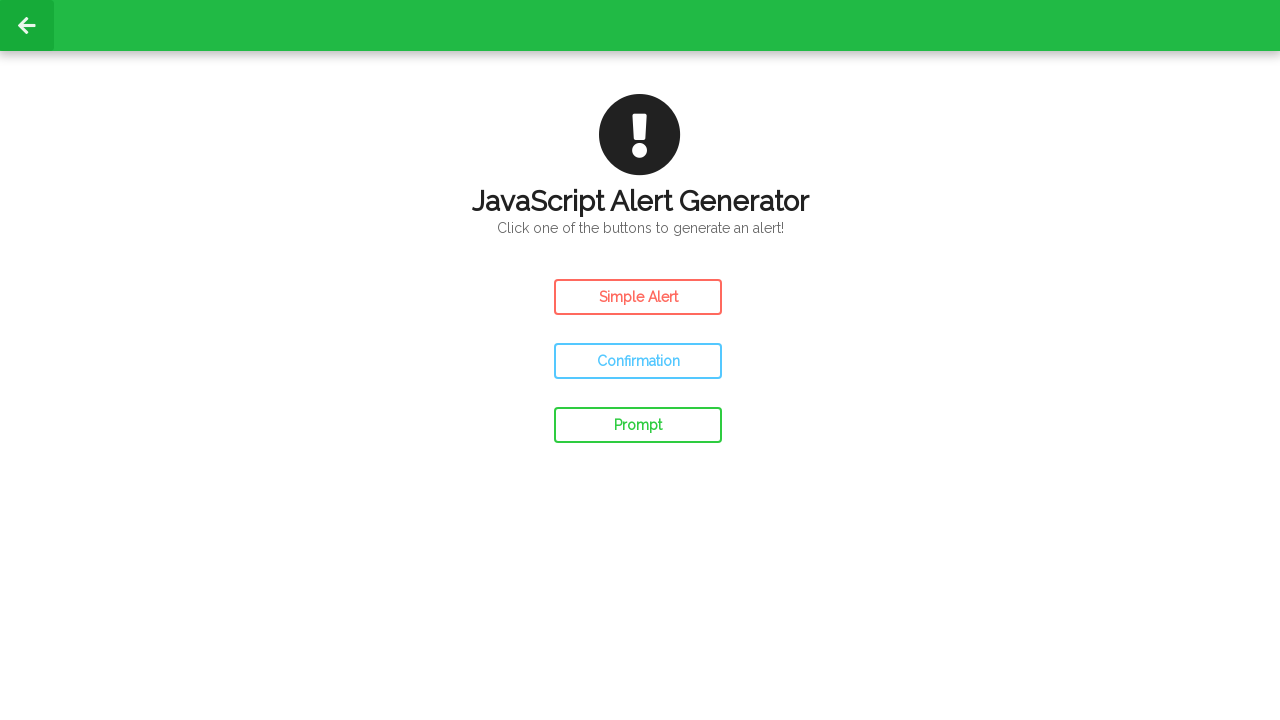

Clicked the Prompt Alert button at (638, 425) on #prompt
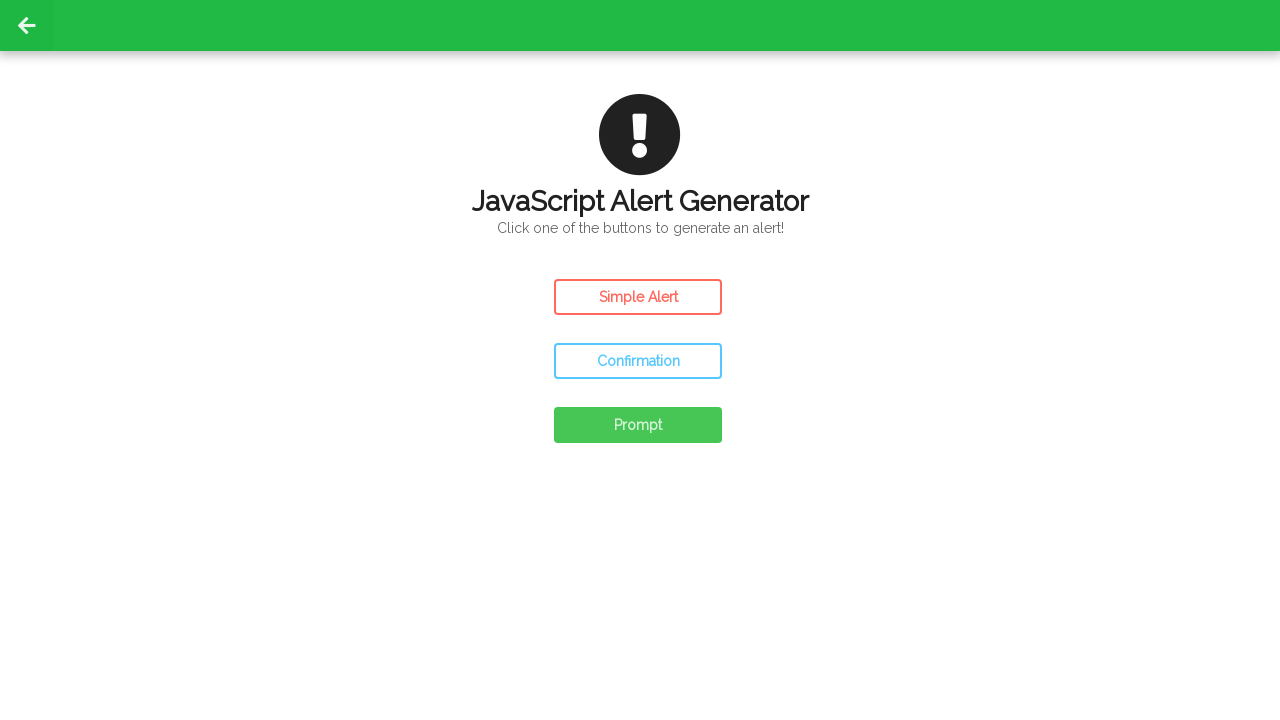

Waited for prompt alert to be handled
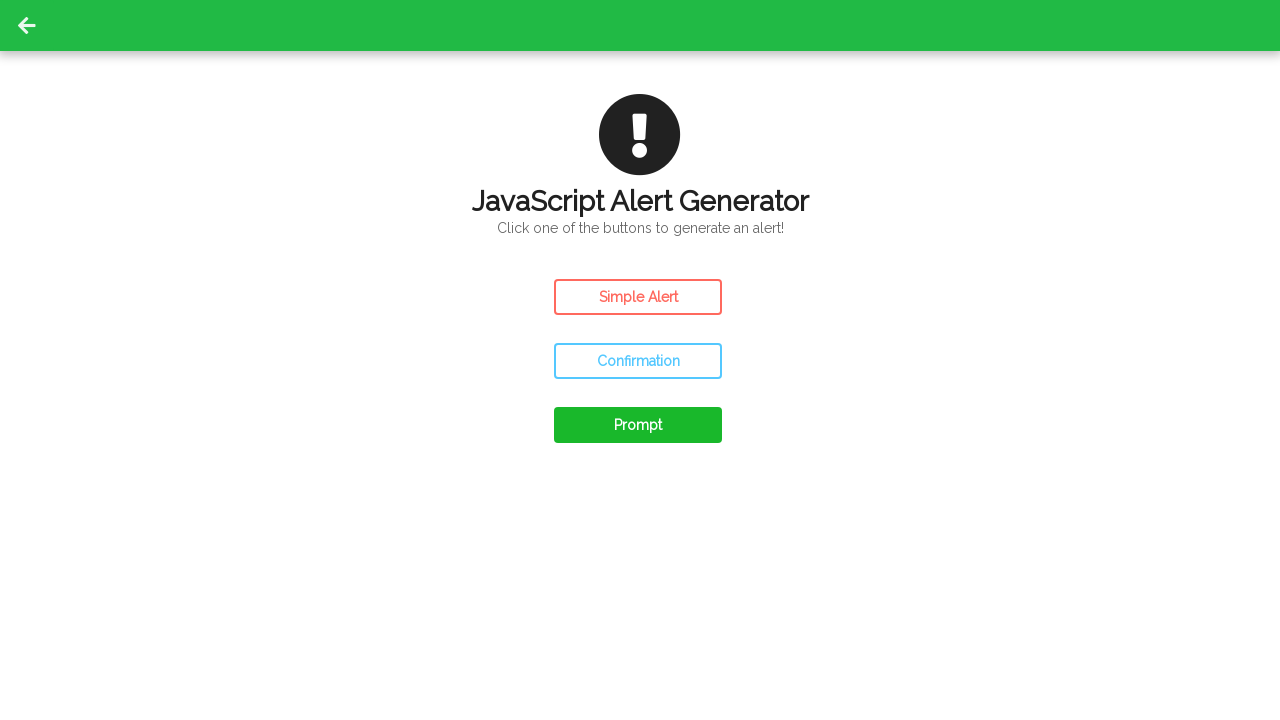

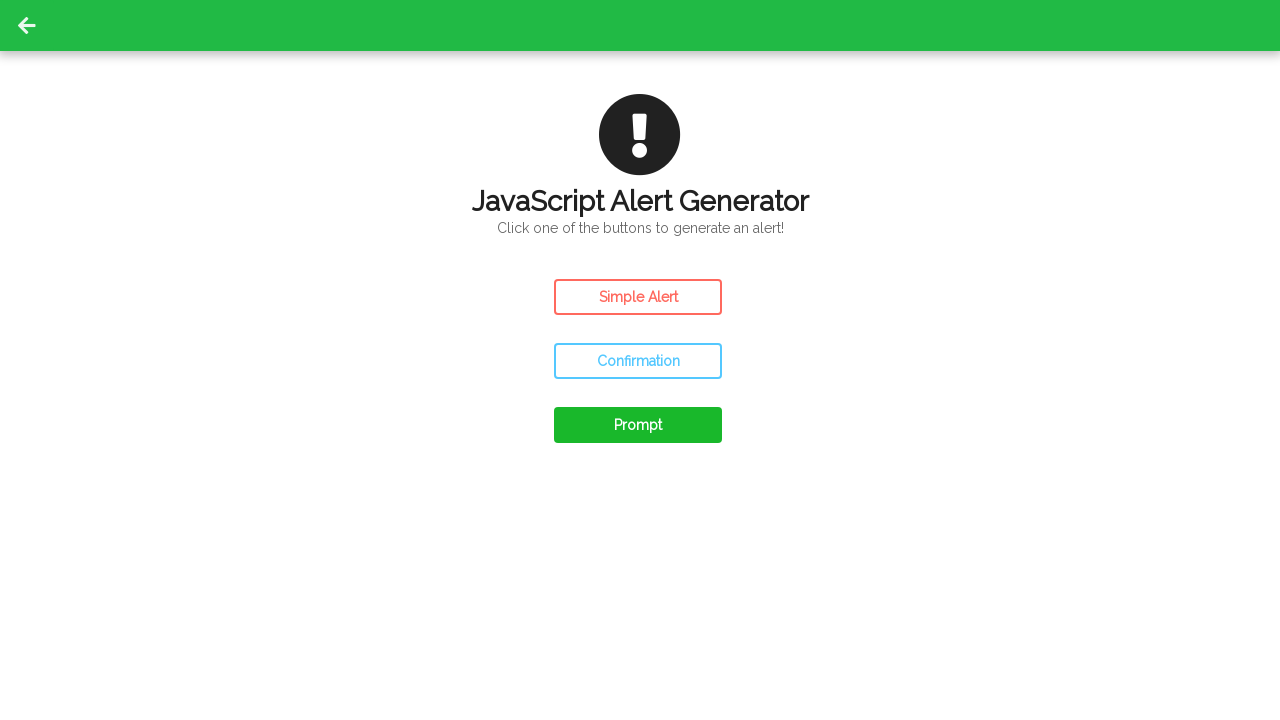